Tests dropdown selection functionality by navigating through a menu and selecting options from a vehicle dropdown using both visible text and index methods

Starting URL: https://automationtesting.co.uk/

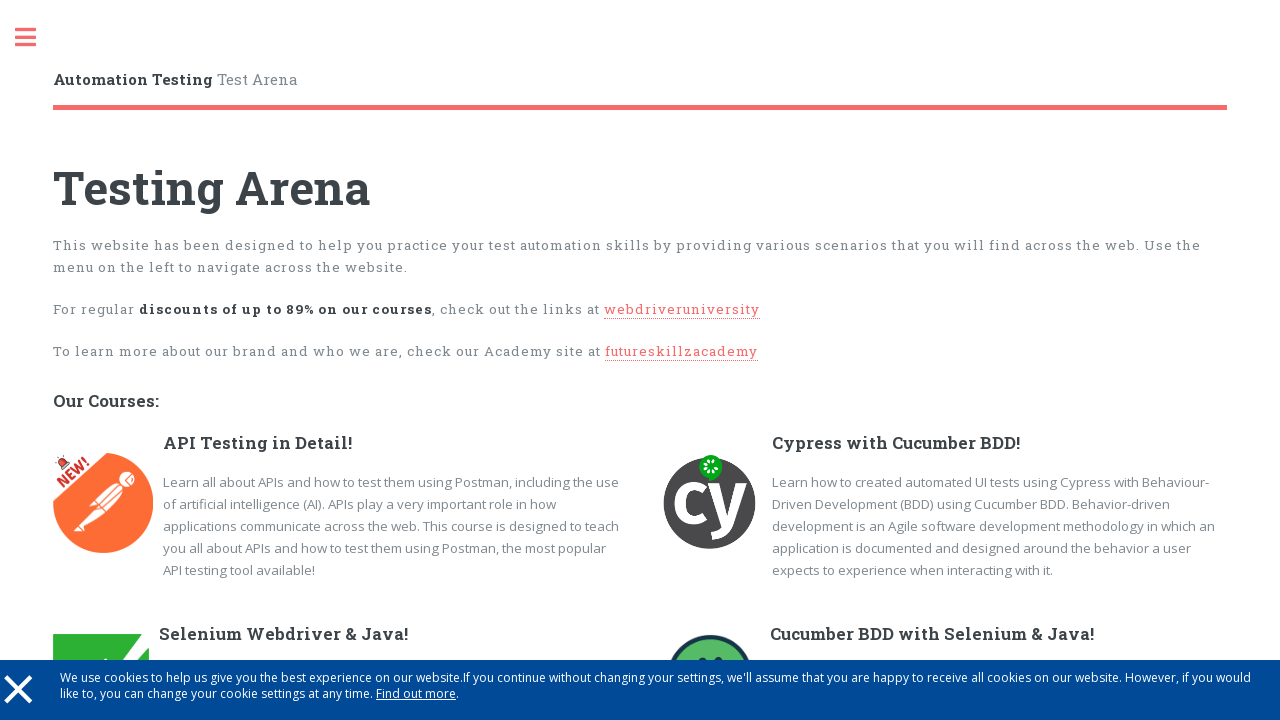

Clicked toggle menu button at (36, 38) on a.toggle
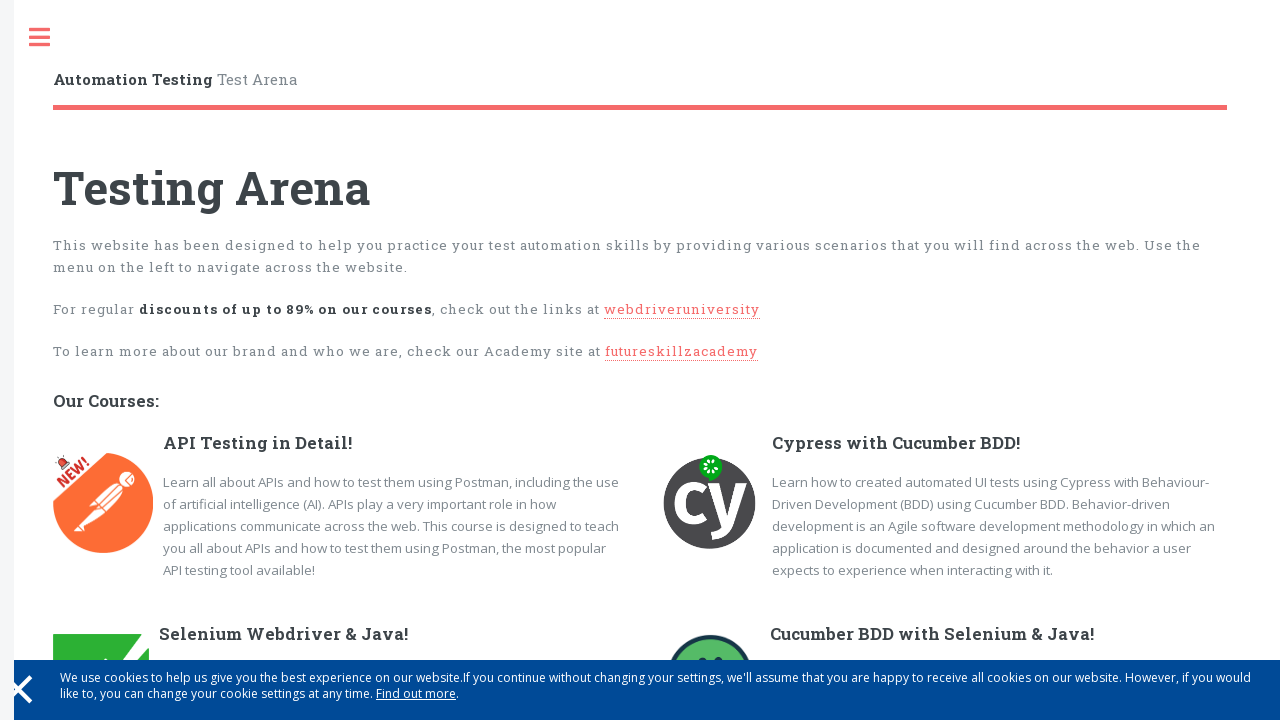

Waited 2 seconds for menu to become visible
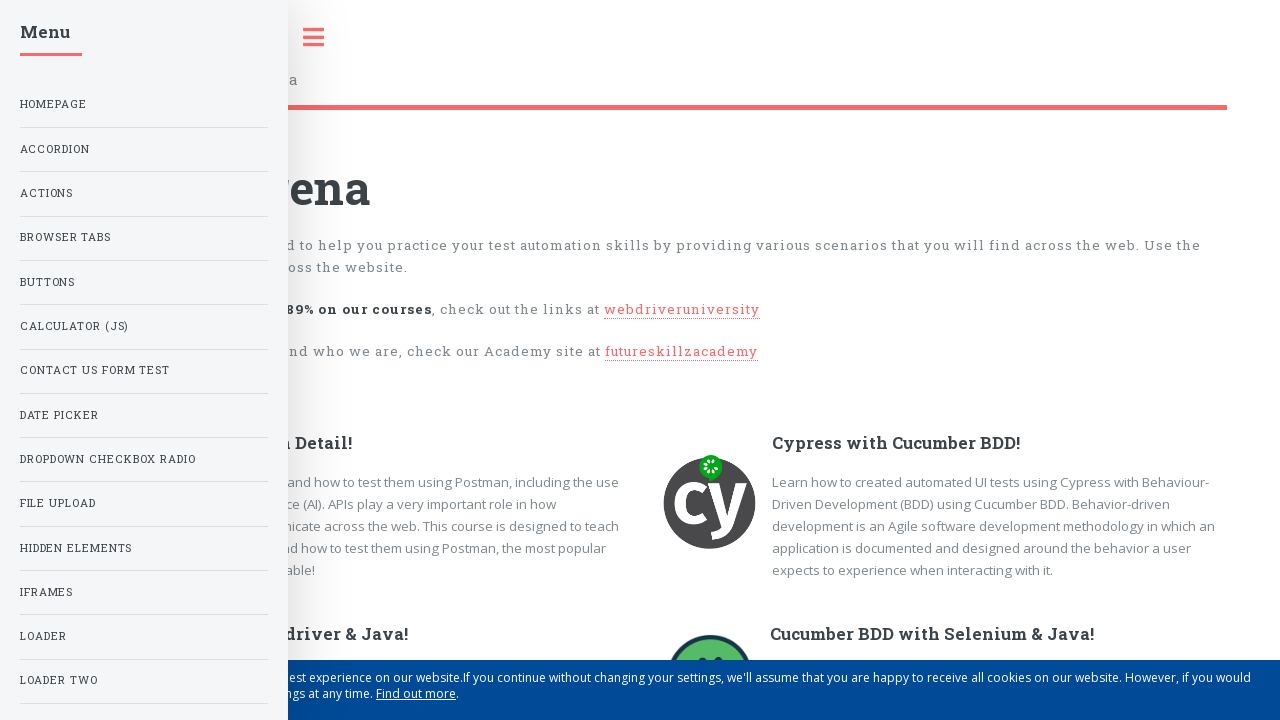

Clicked on DROPDOWN CHECKBOX RADIO menu item at (144, 460) on text=DROPDOWN CHECKBOX RADIO
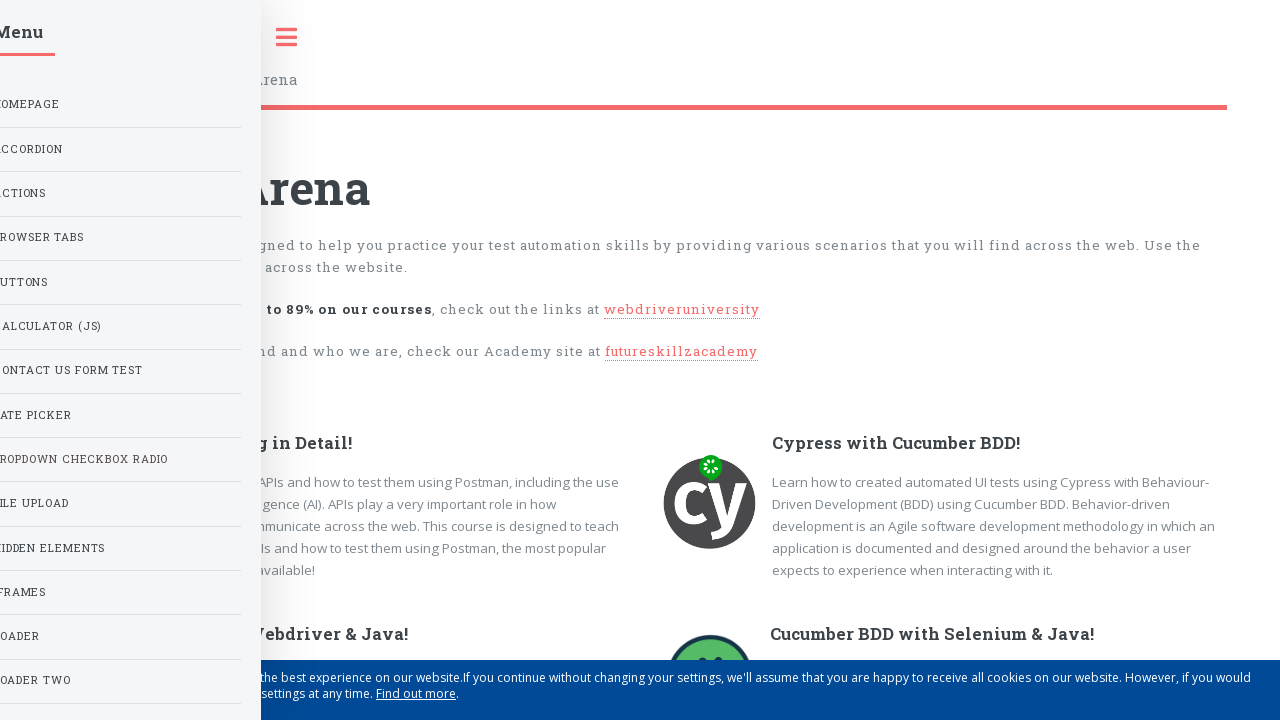

Dropdown element loaded and became available
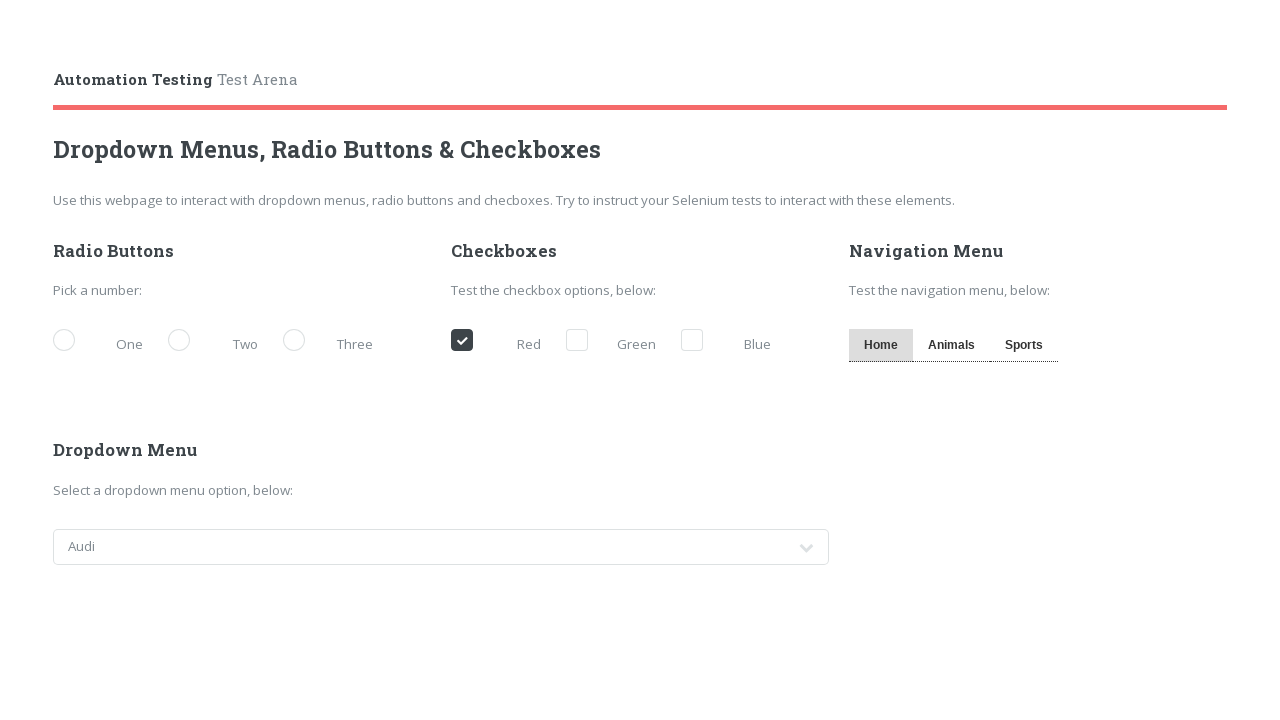

Selected BMW from dropdown using visible text on #cars
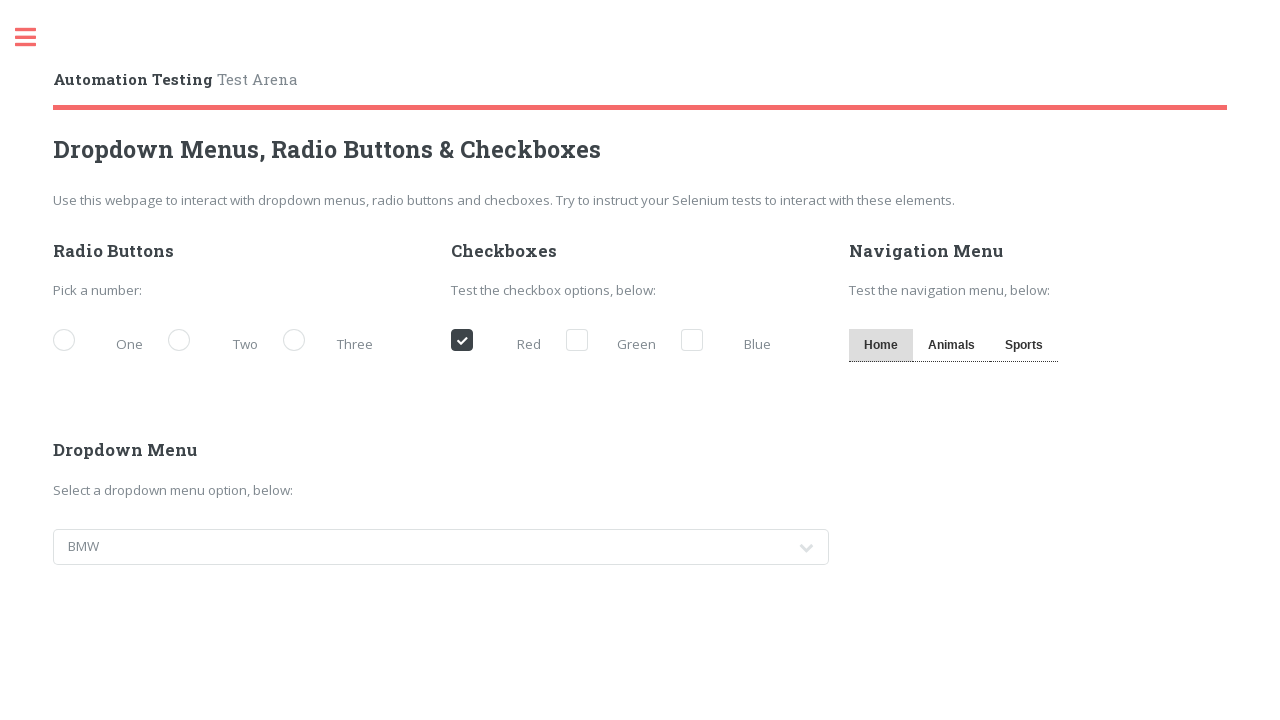

Selected option at index 5 from the dropdown on #cars
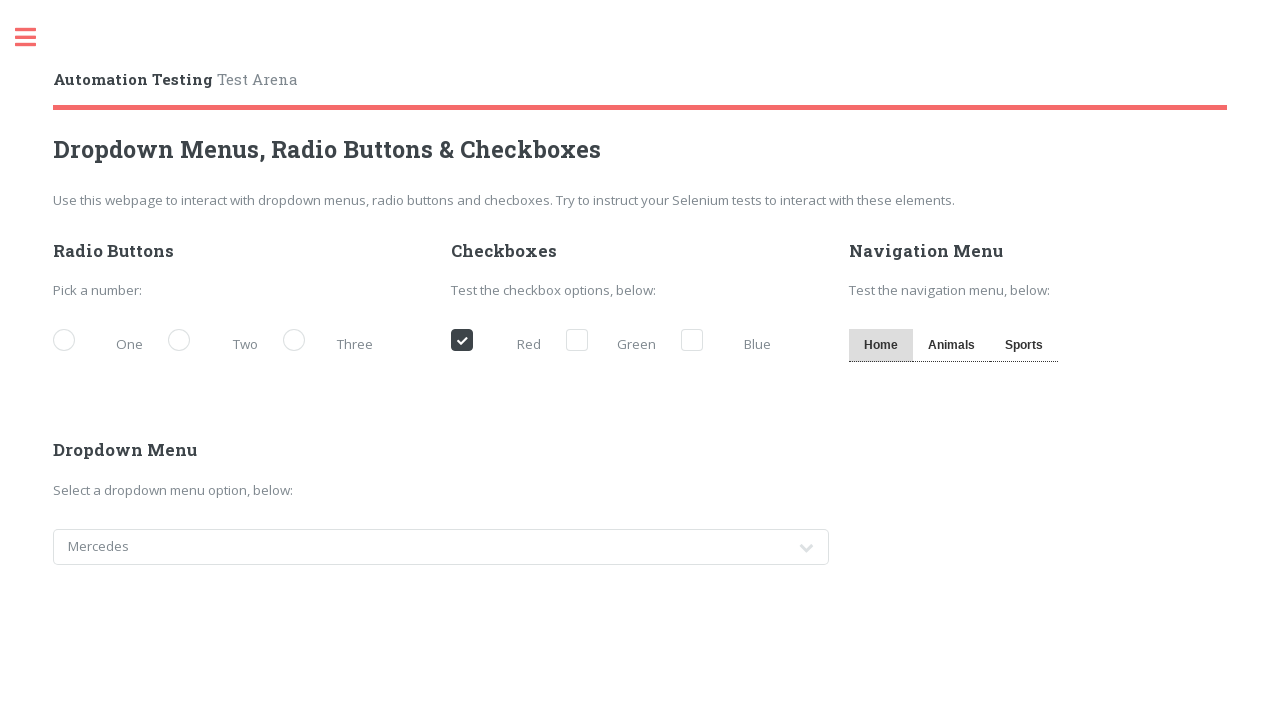

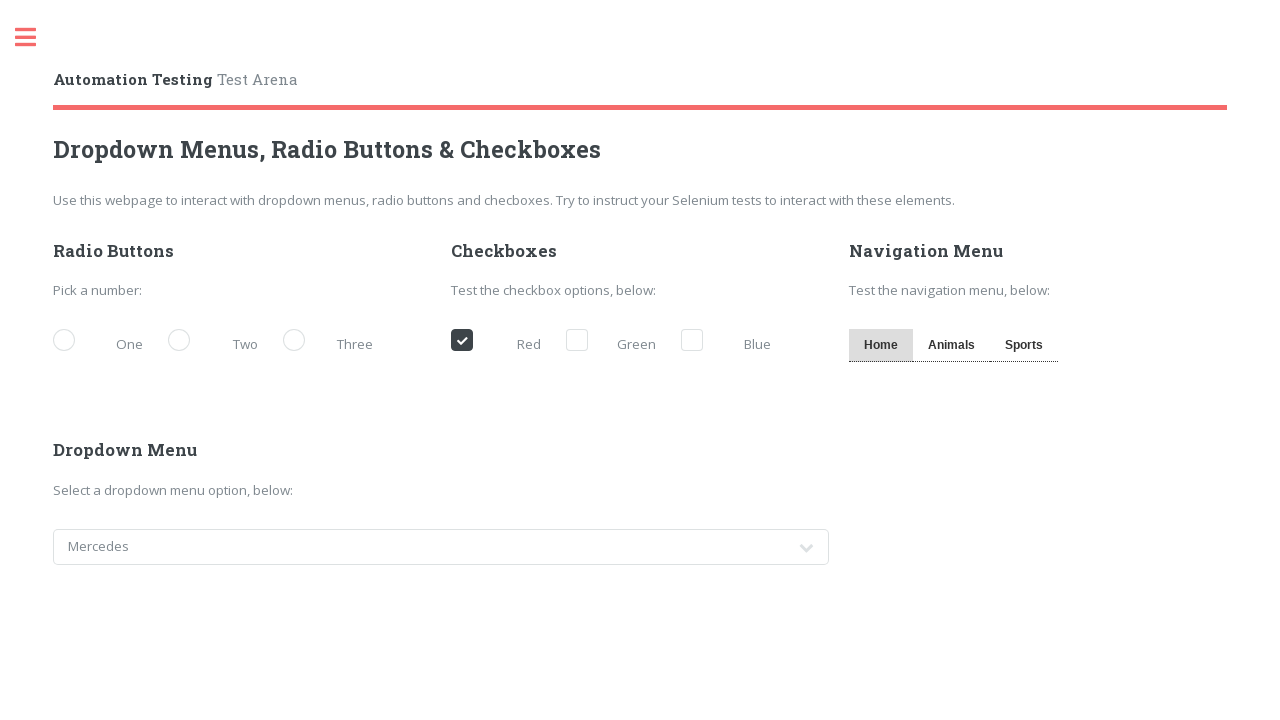